Tests that pressing Escape cancels editing and restores original text

Starting URL: https://demo.playwright.dev/todomvc

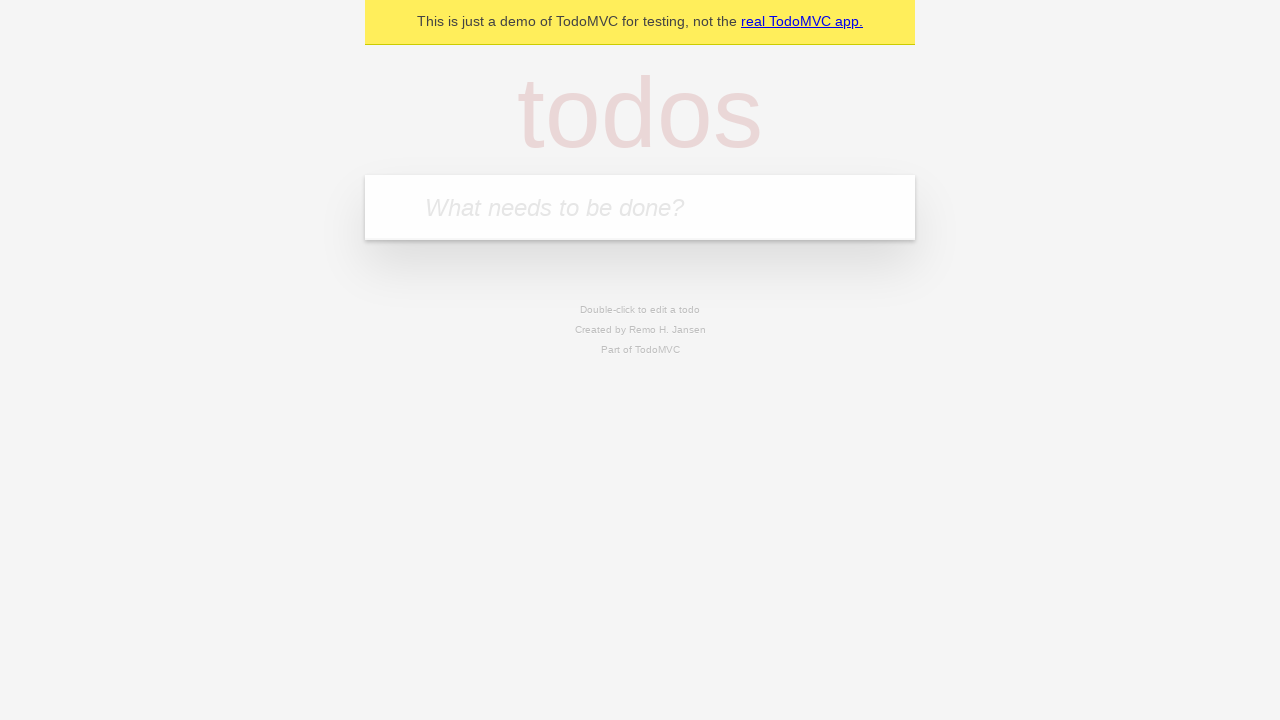

Filled first todo input with 'buy some cheese' on internal:attr=[placeholder="What needs to be done?"i]
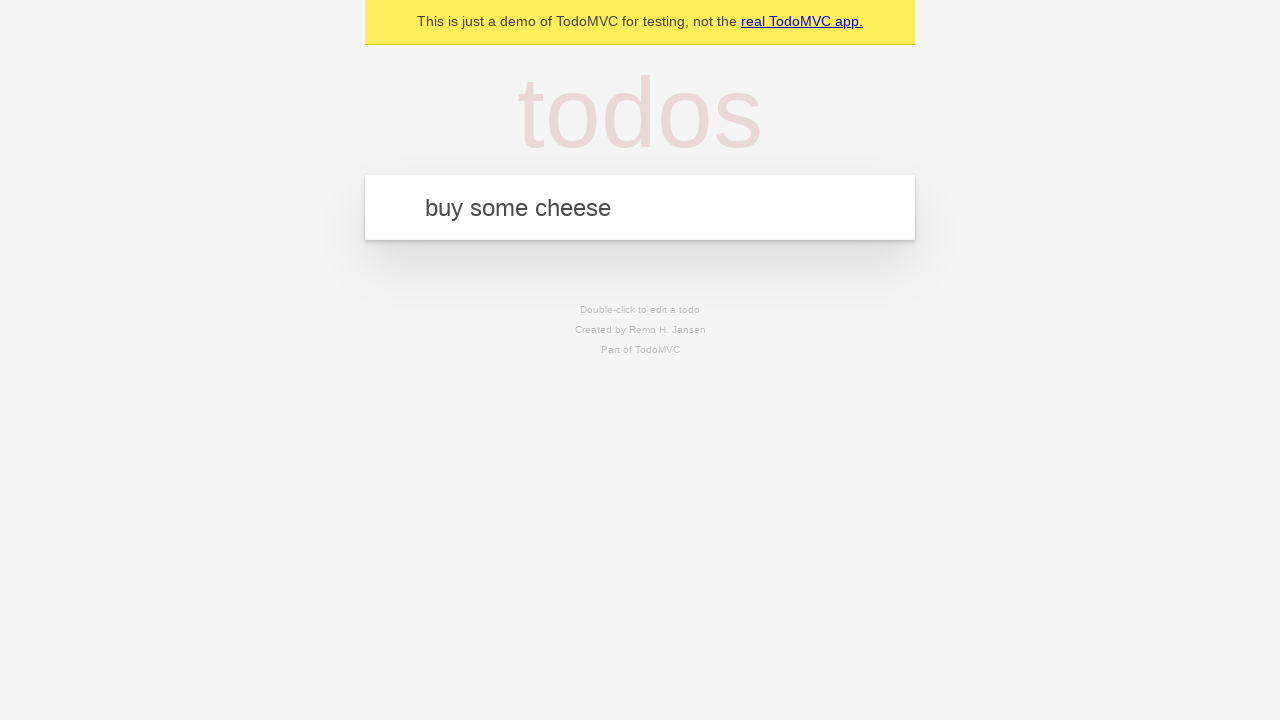

Pressed Enter to create first todo on internal:attr=[placeholder="What needs to be done?"i]
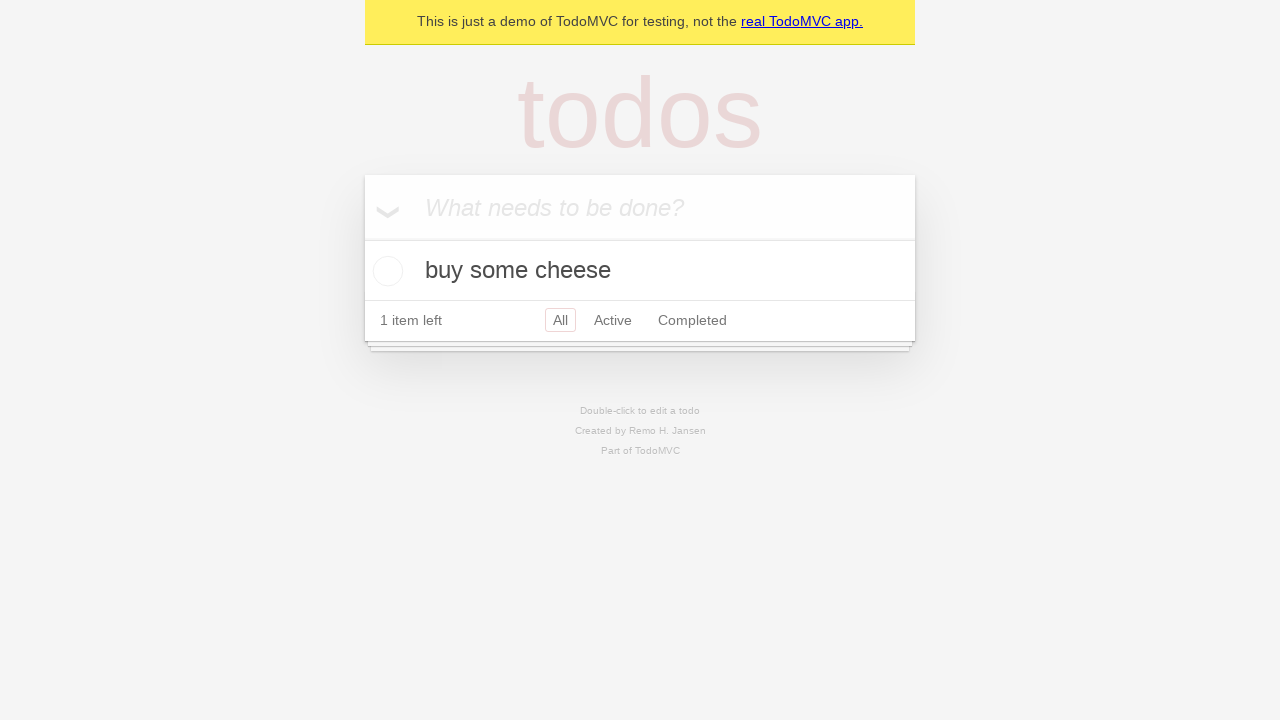

Filled second todo input with 'feed the cat' on internal:attr=[placeholder="What needs to be done?"i]
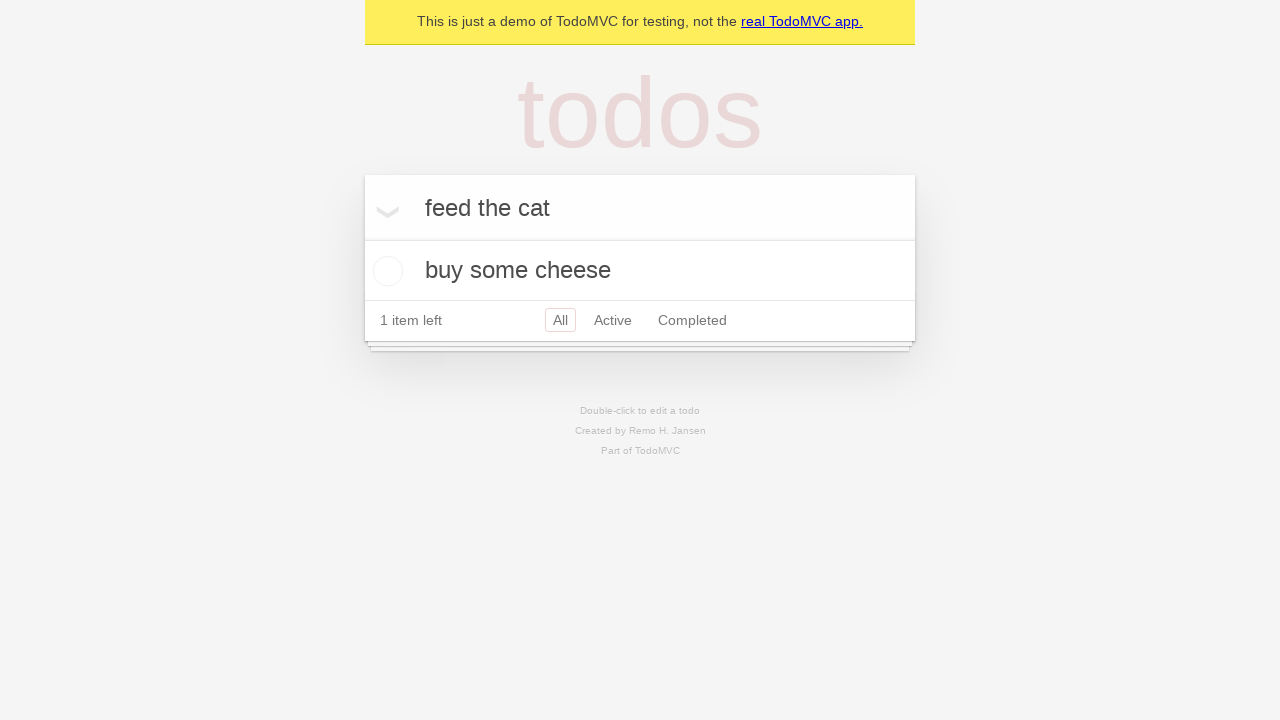

Pressed Enter to create second todo on internal:attr=[placeholder="What needs to be done?"i]
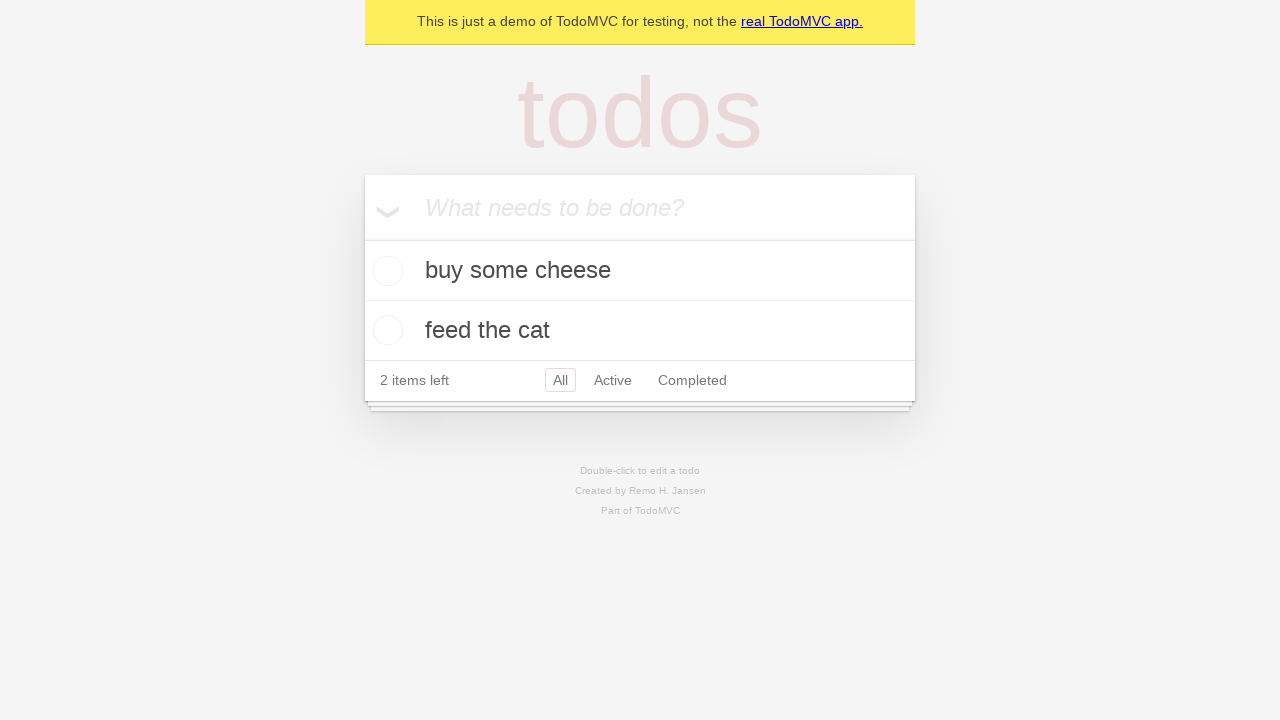

Filled third todo input with 'book a doctors appointment' on internal:attr=[placeholder="What needs to be done?"i]
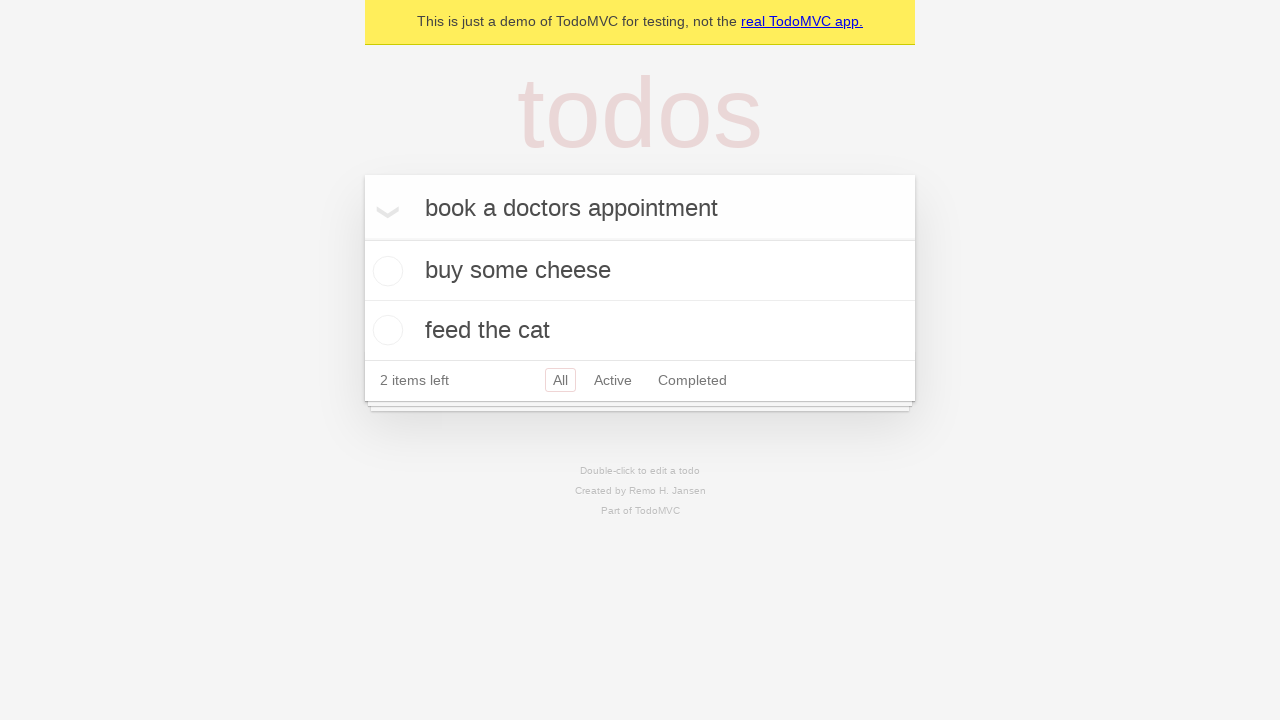

Pressed Enter to create third todo on internal:attr=[placeholder="What needs to be done?"i]
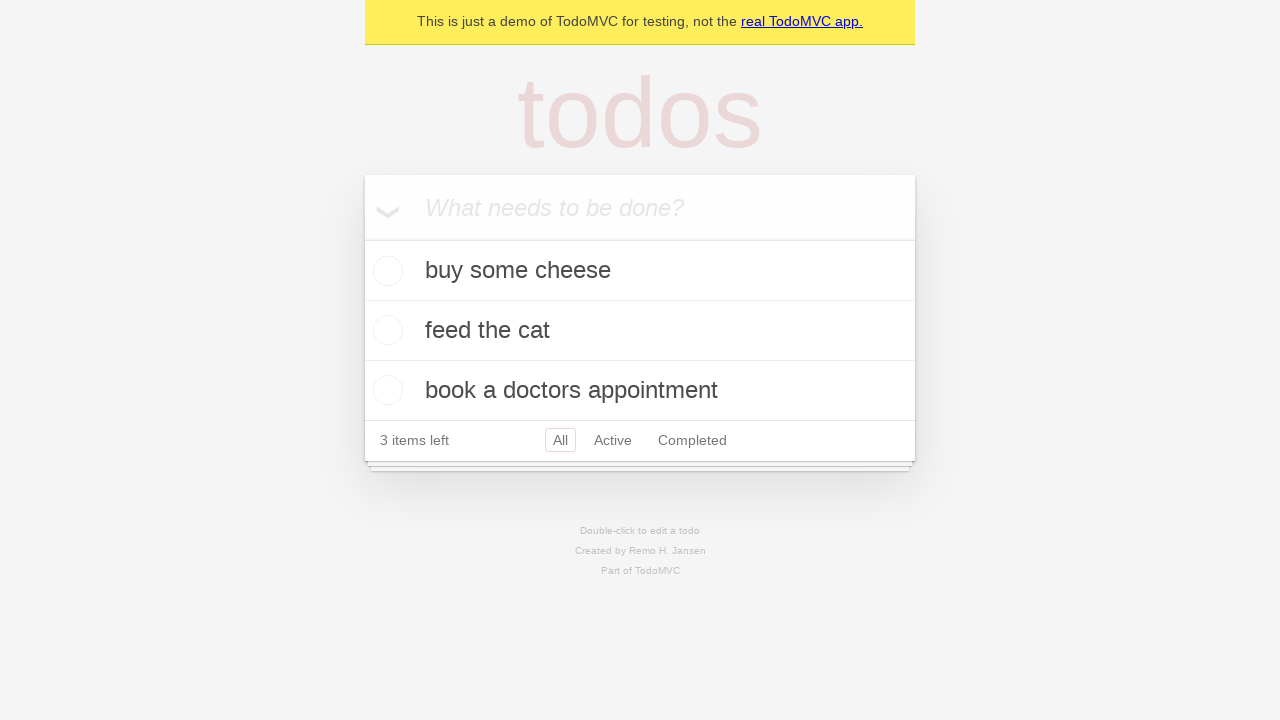

Double-clicked second todo to enter edit mode at (640, 331) on [data-testid='todo-item'] >> nth=1
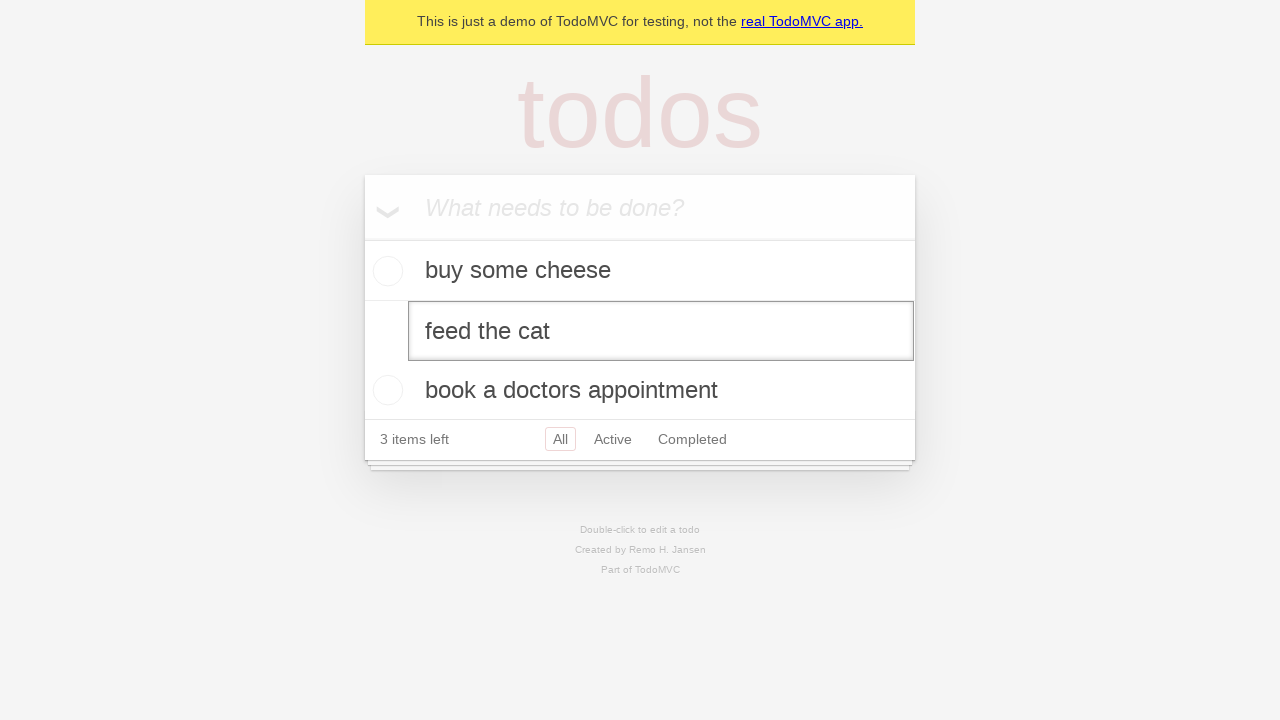

Filled edit textbox with 'buy some sausages' on [data-testid='todo-item'] >> nth=1 >> internal:role=textbox[name="Edit"i]
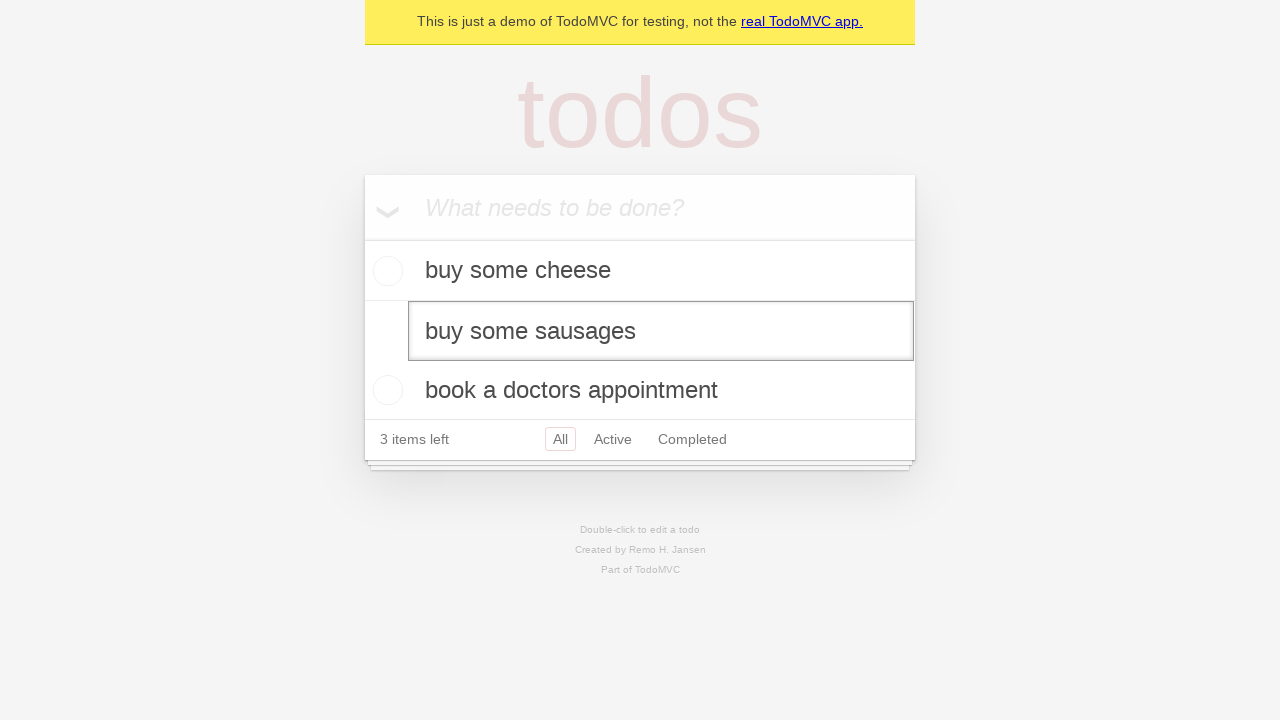

Pressed Escape to cancel edit and restore original text on [data-testid='todo-item'] >> nth=1 >> internal:role=textbox[name="Edit"i]
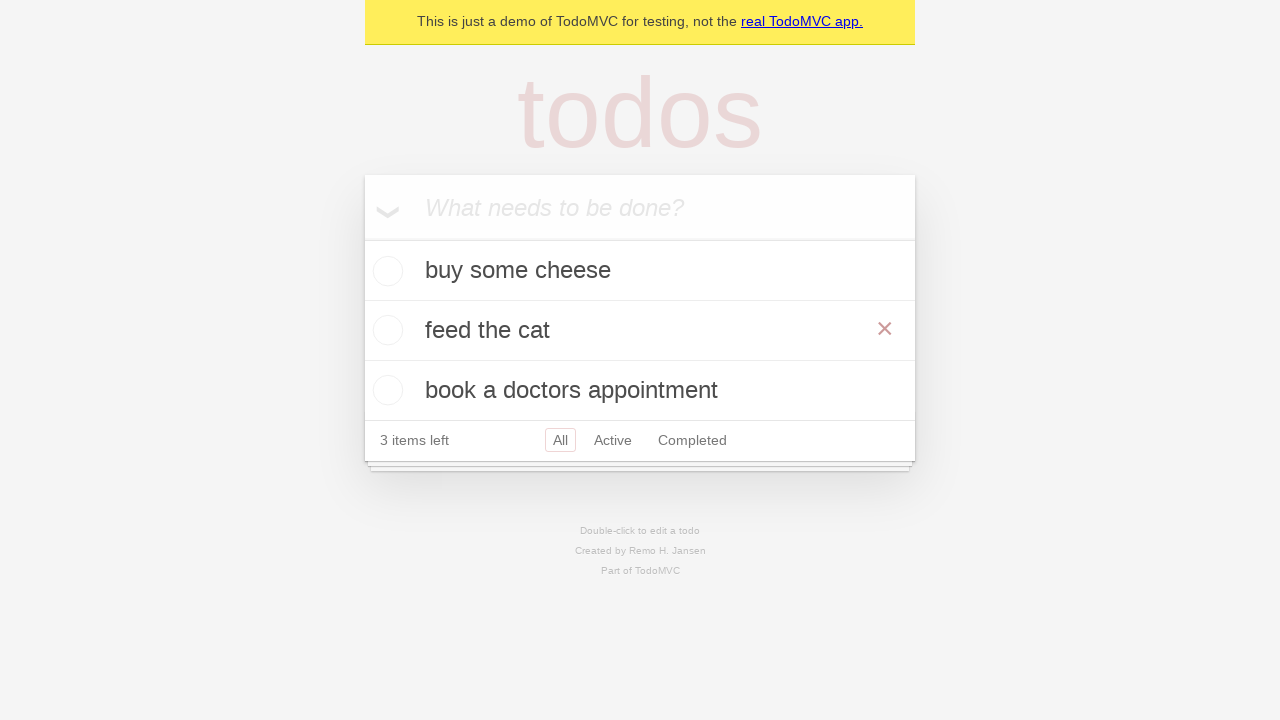

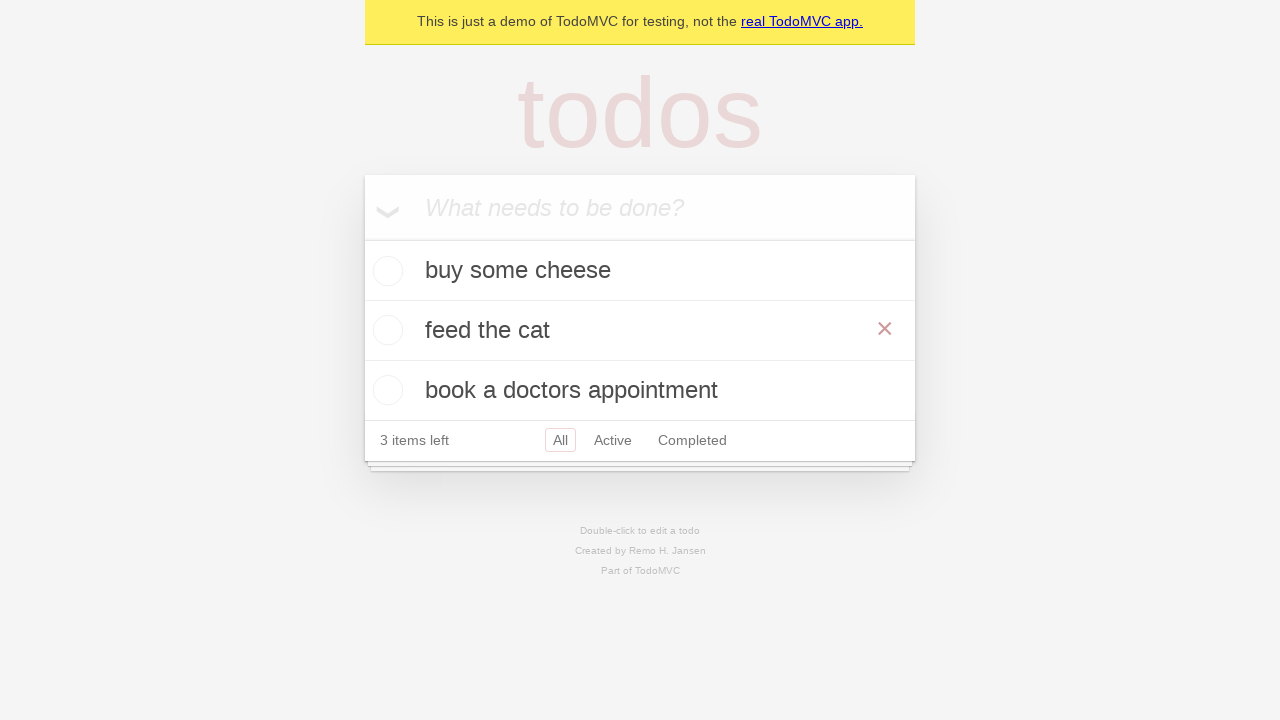